Tests table data extraction and autocomplete dropdown functionality on a practice automation page

Starting URL: https://rahulshettyacademy.com/AutomationPractice/

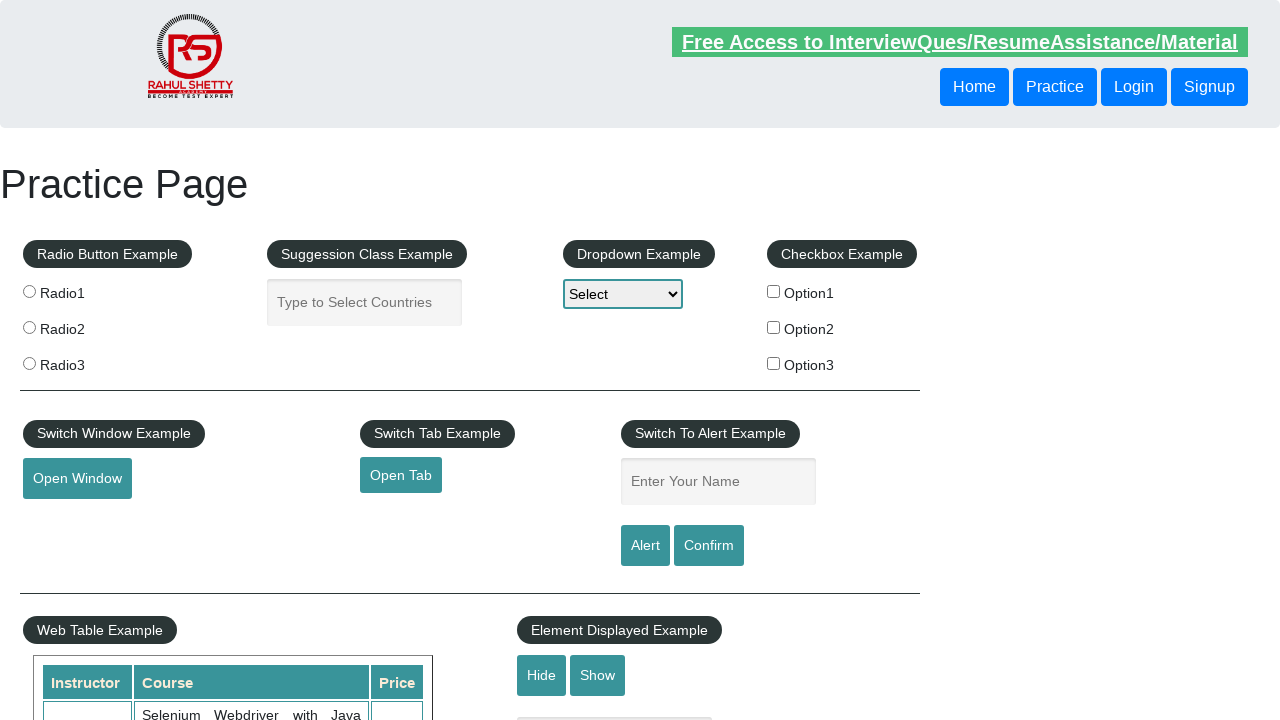

Located the product table
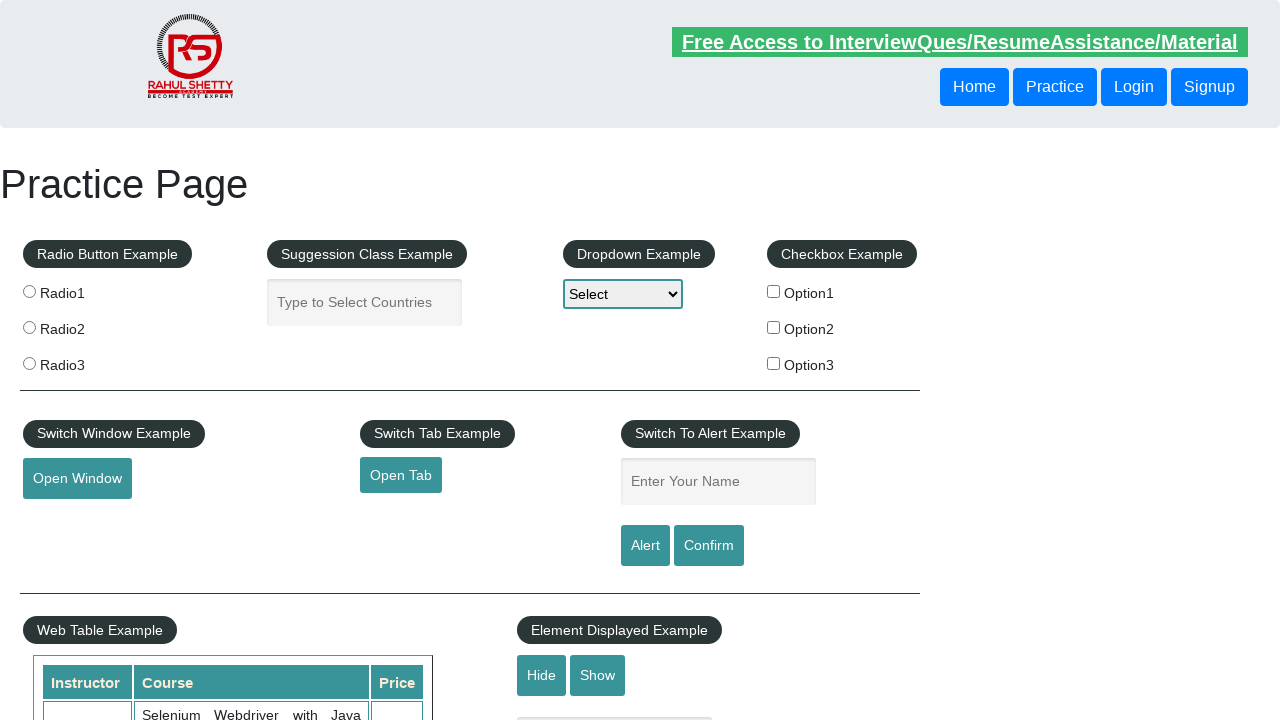

Retrieved all rows from the product table
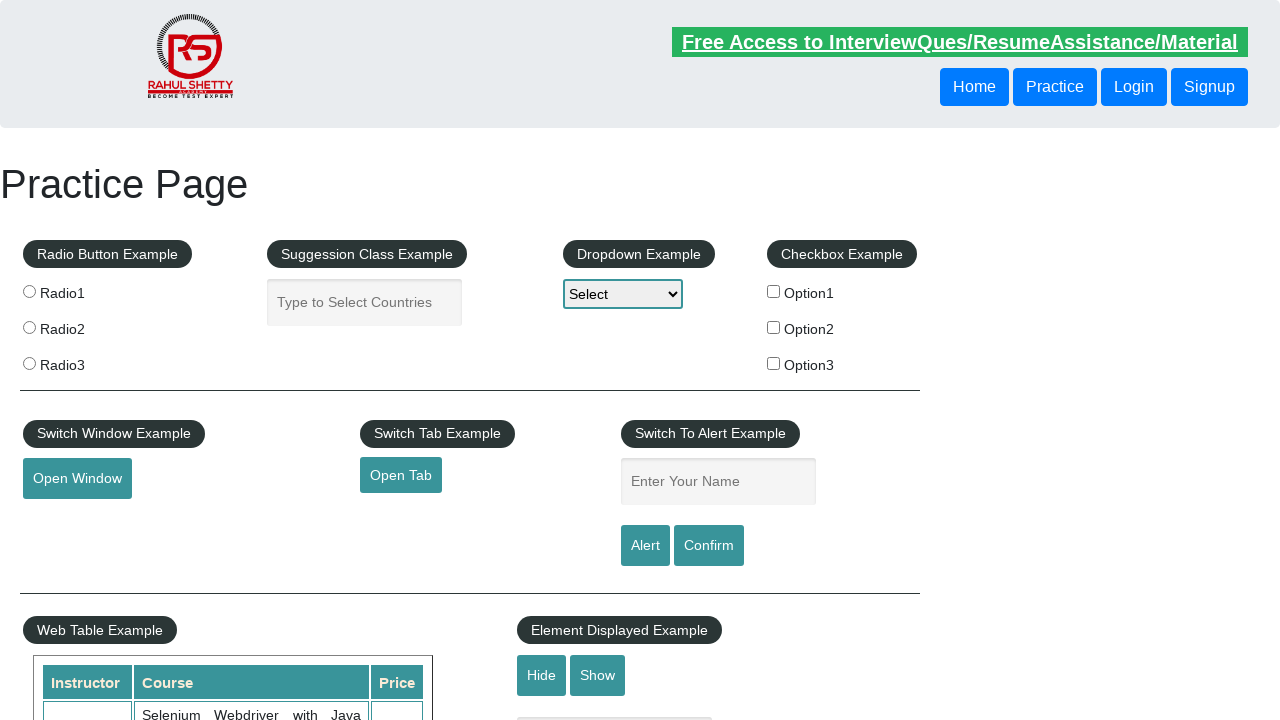

Retrieved all cells from the third row
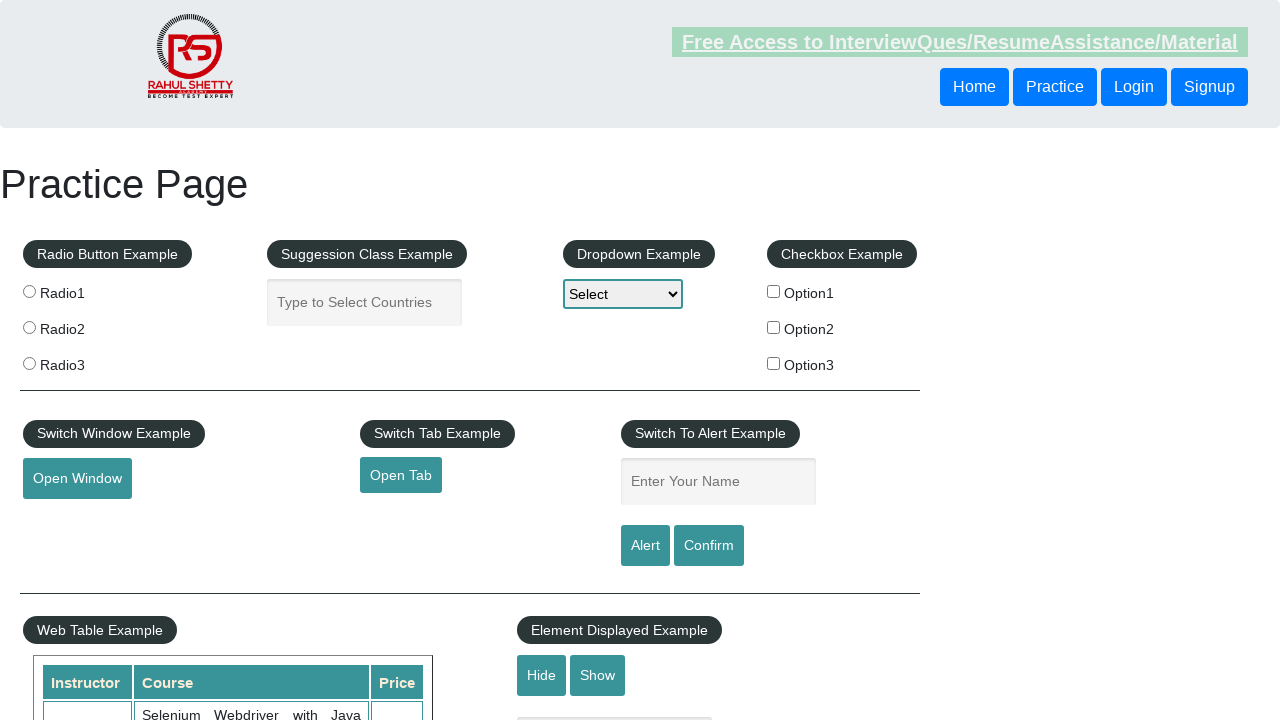

Extracted text content from all cells in the third row
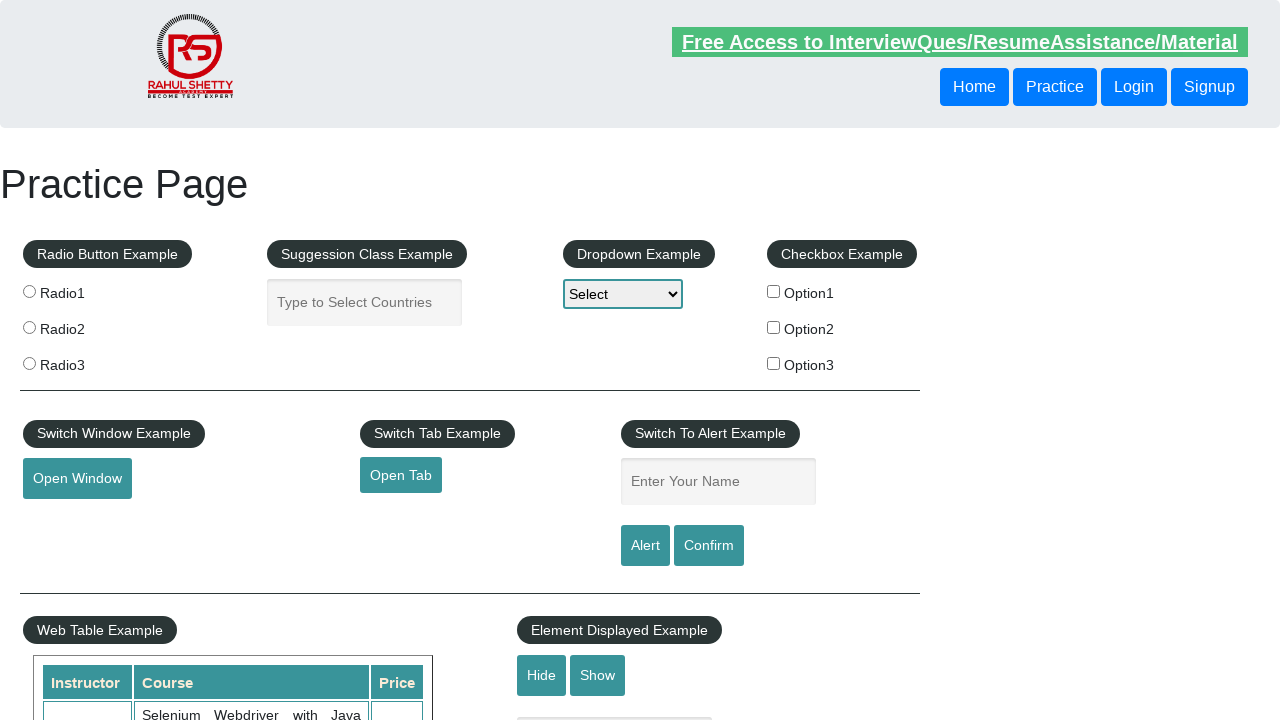

Filled autocomplete field with 'ind' on #autocomplete
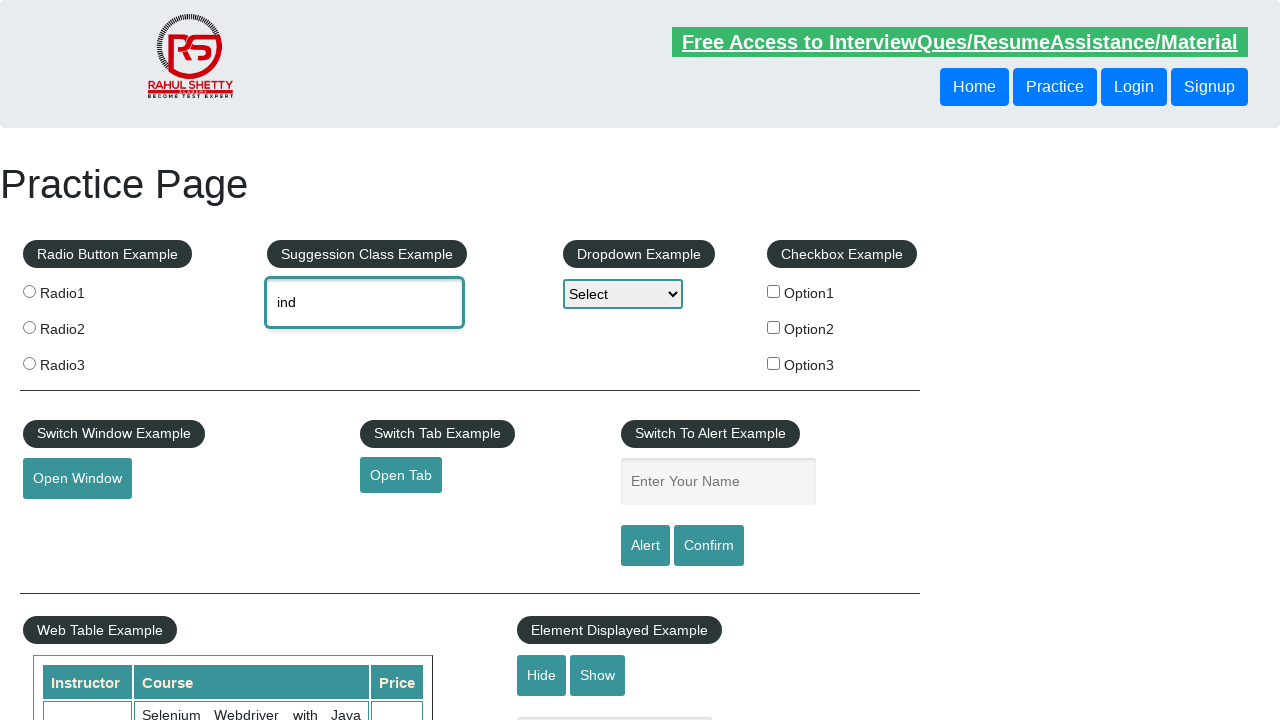

Waited 2 seconds for autocomplete dropdown to appear
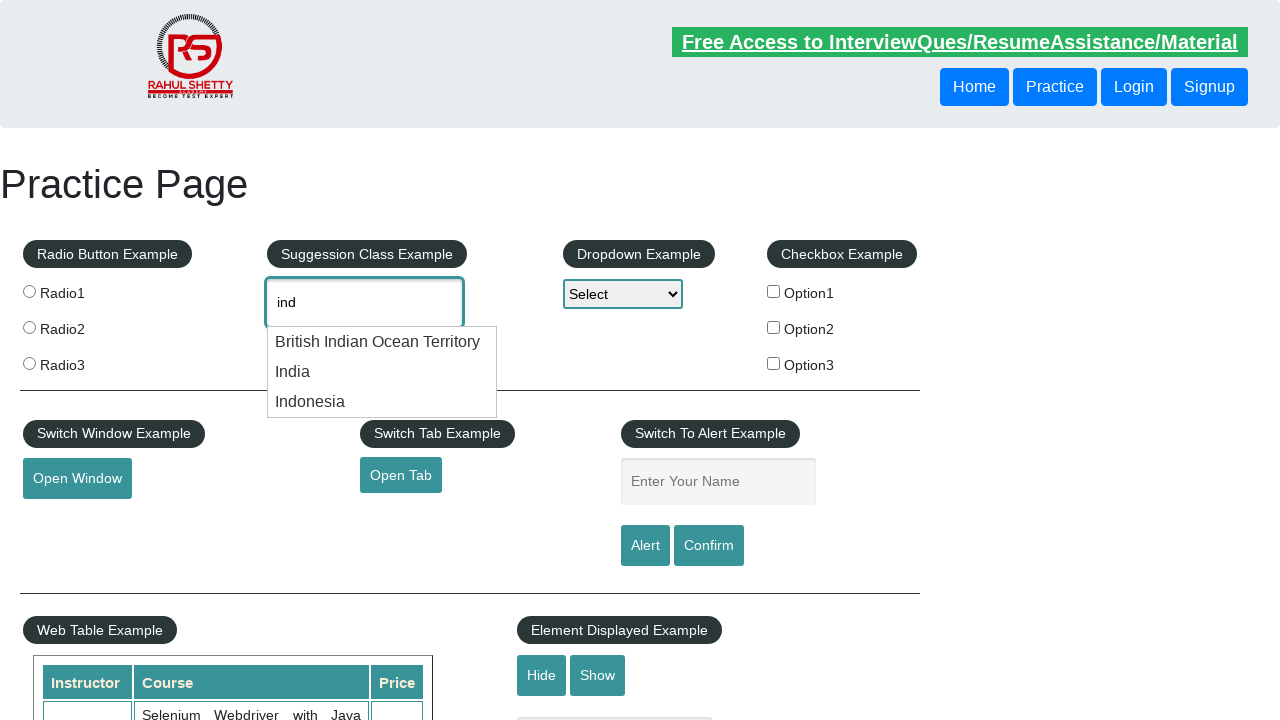

Pressed ArrowDown to navigate dropdown options (first press) on #autocomplete
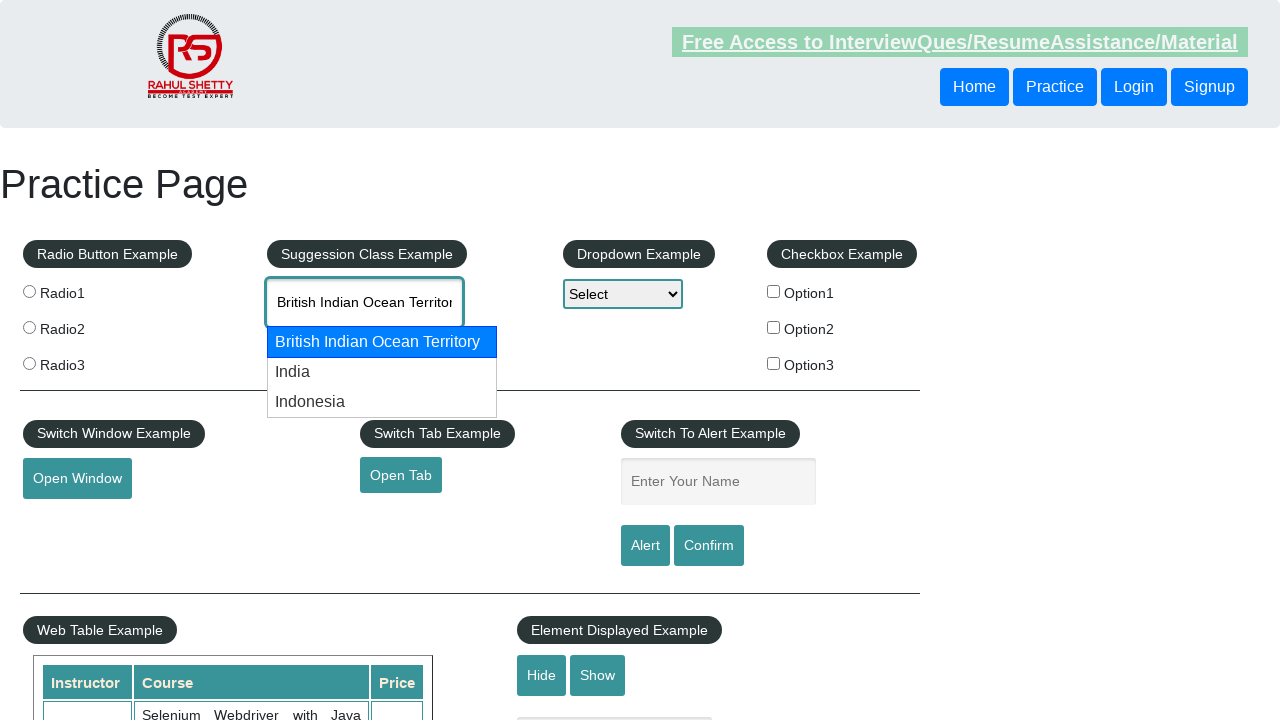

Pressed ArrowDown to navigate dropdown options (second press) on #autocomplete
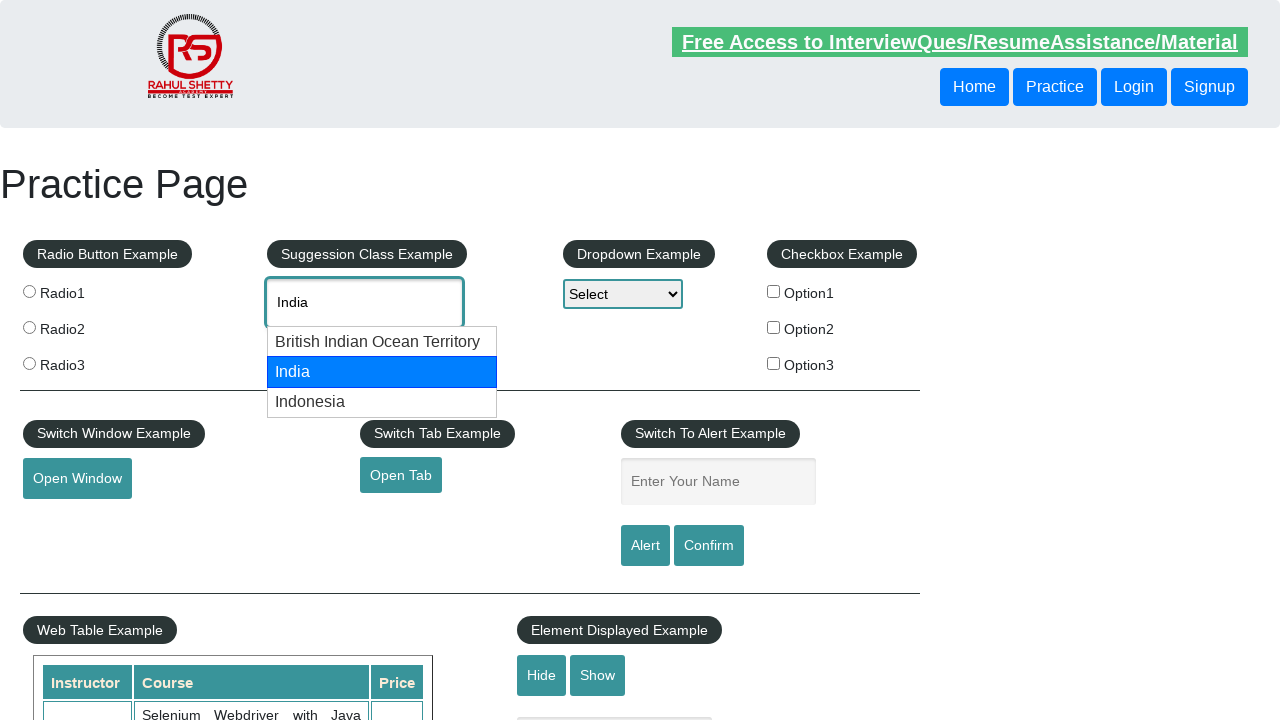

Retrieved the selected value from the autocomplete field
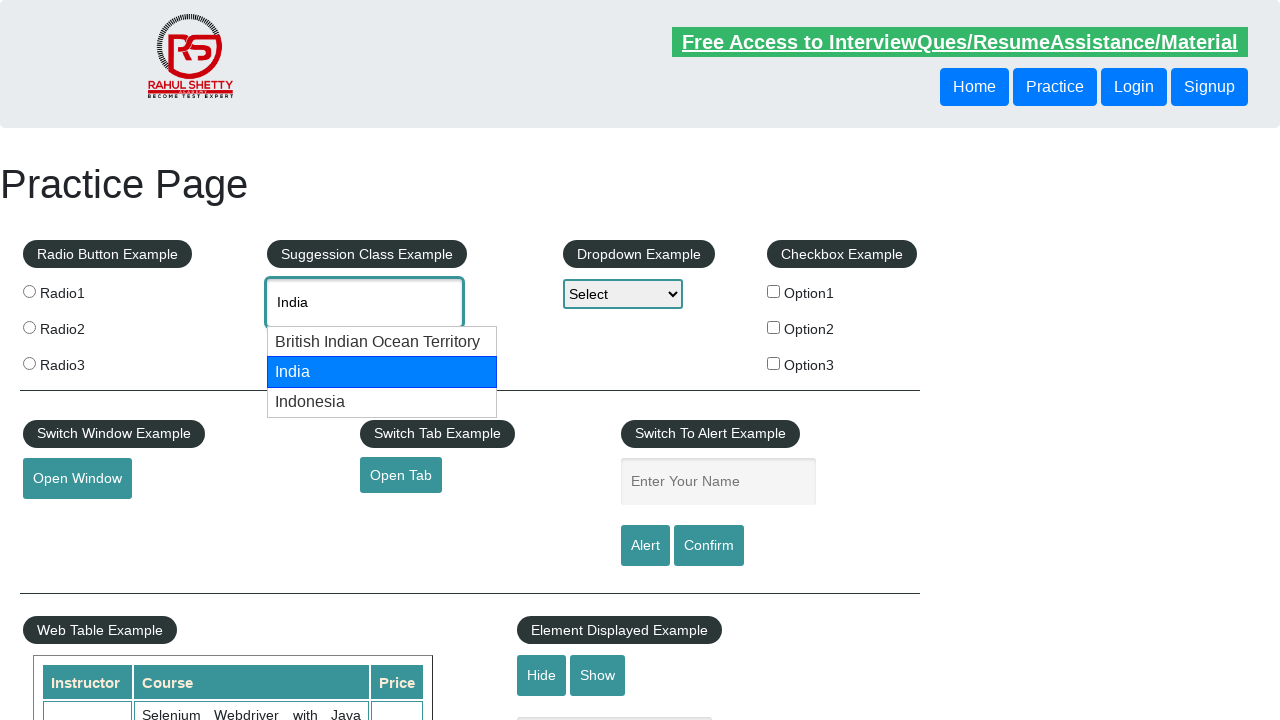

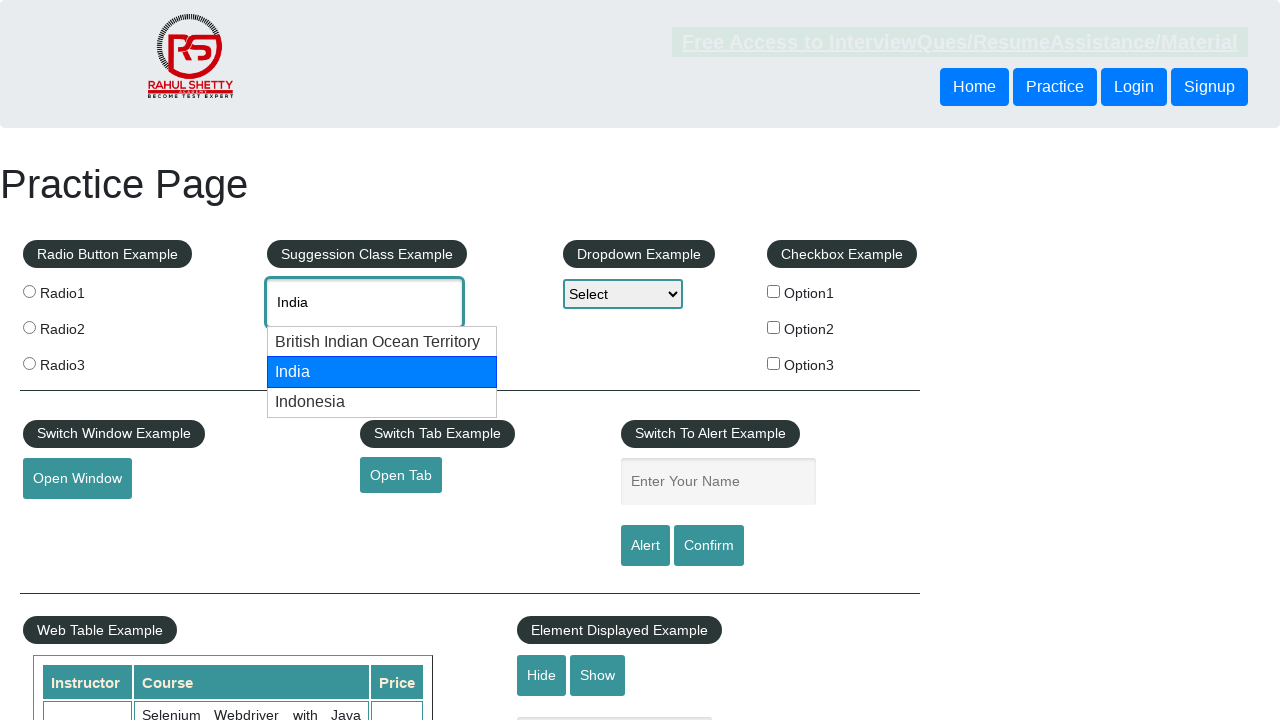